Tests the add-to-cart functionality by navigating to a shopping practice site, finding a product containing "Cucumber" in its name, and clicking the ADD TO CART button for that product.

Starting URL: https://www.rahulshettyacademy.com/seleniumPractise/

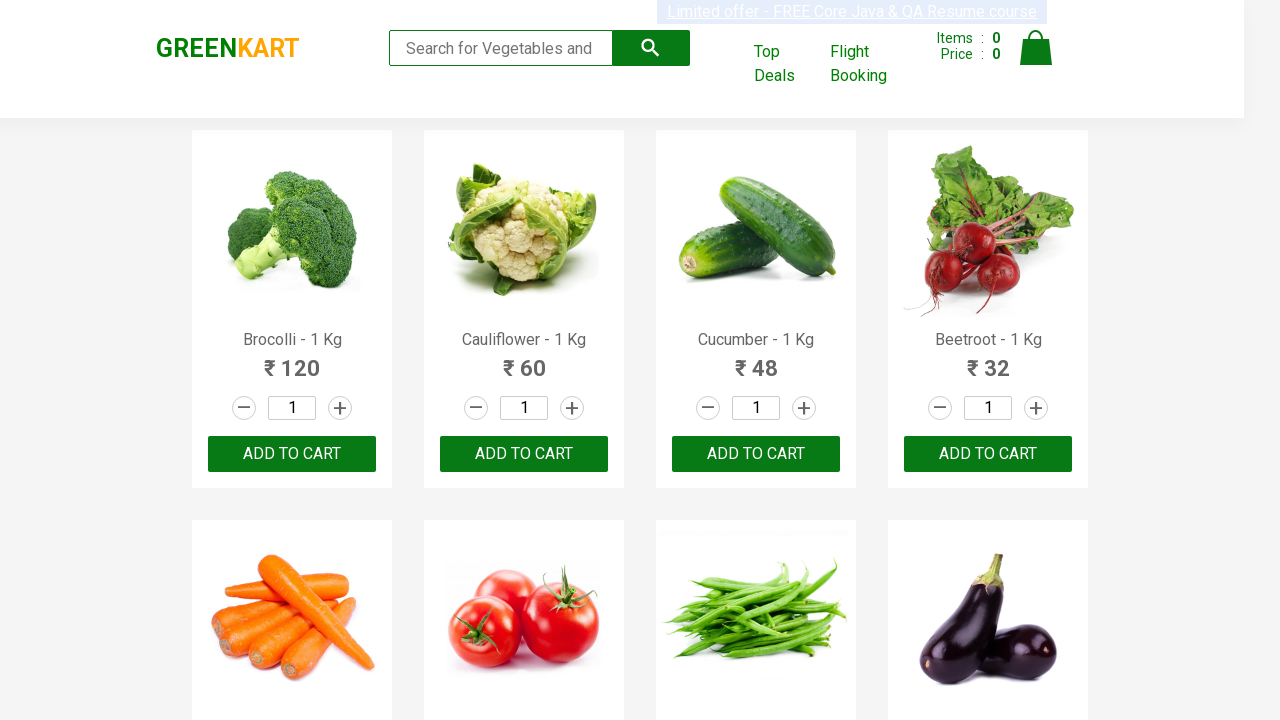

Waited for product list to load
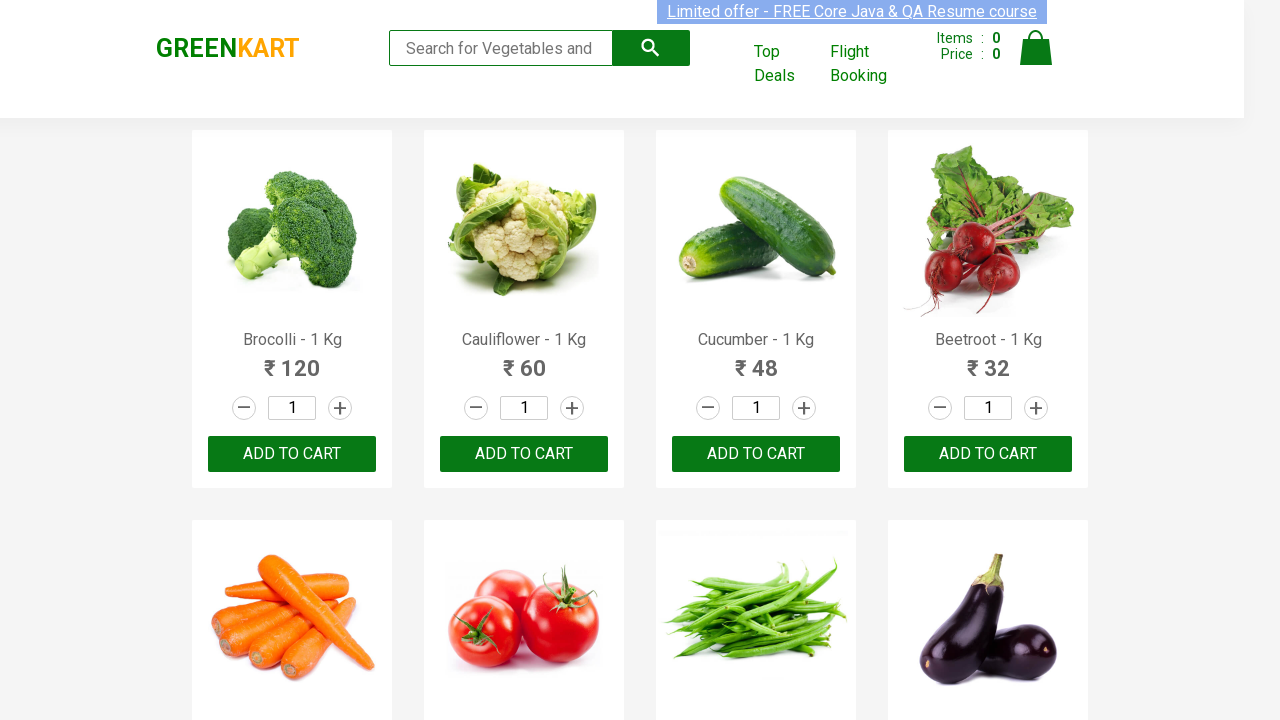

Retrieved all product name elements
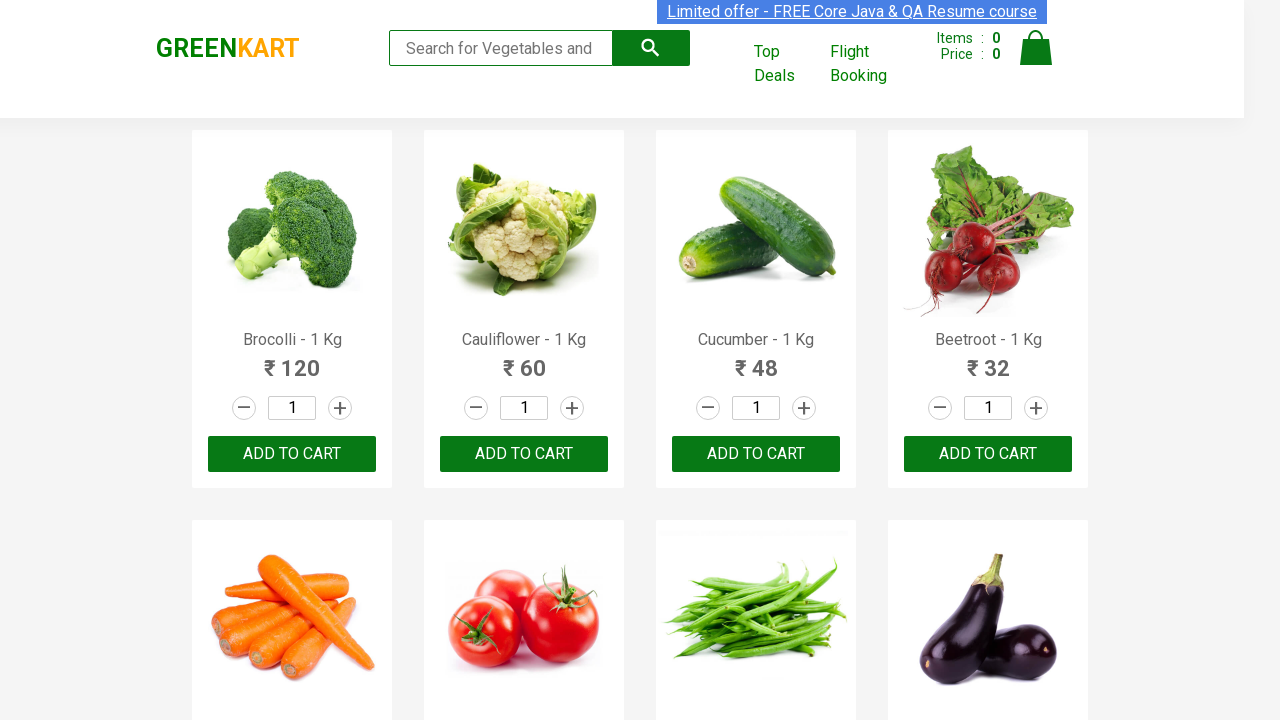

Checked product 1: Brocolli - 1 Kg
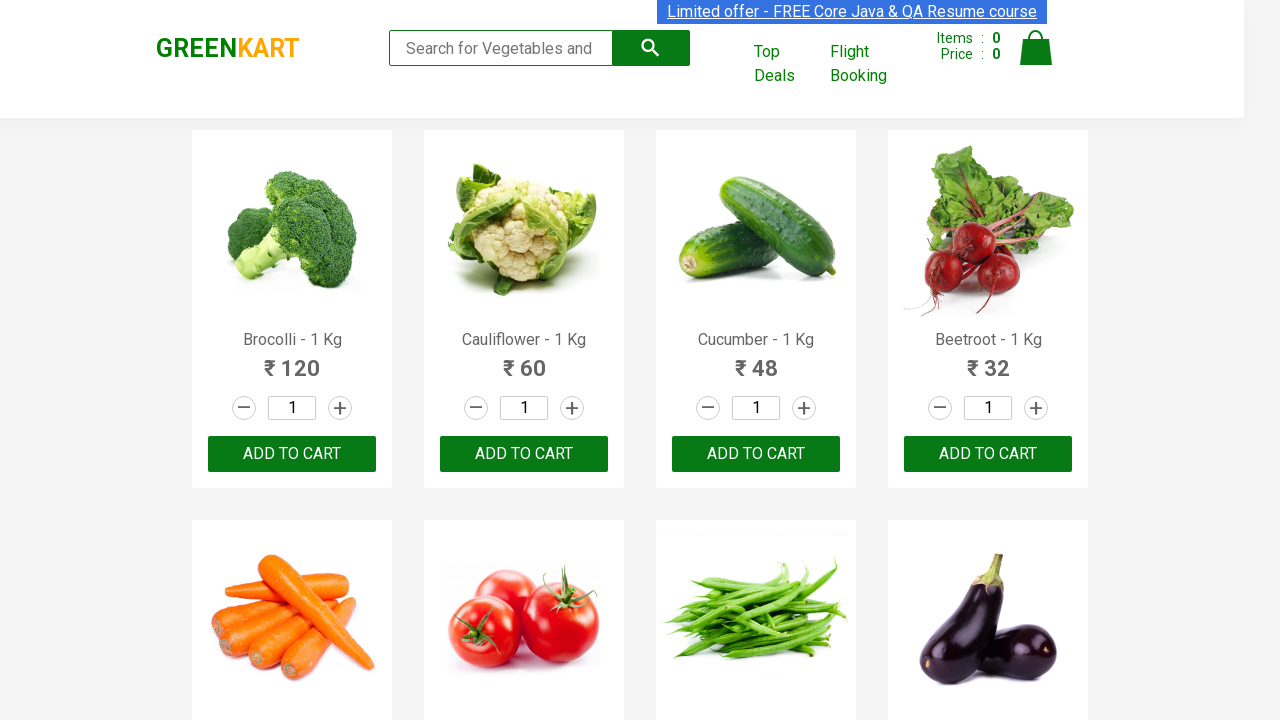

Checked product 2: Cauliflower - 1 Kg
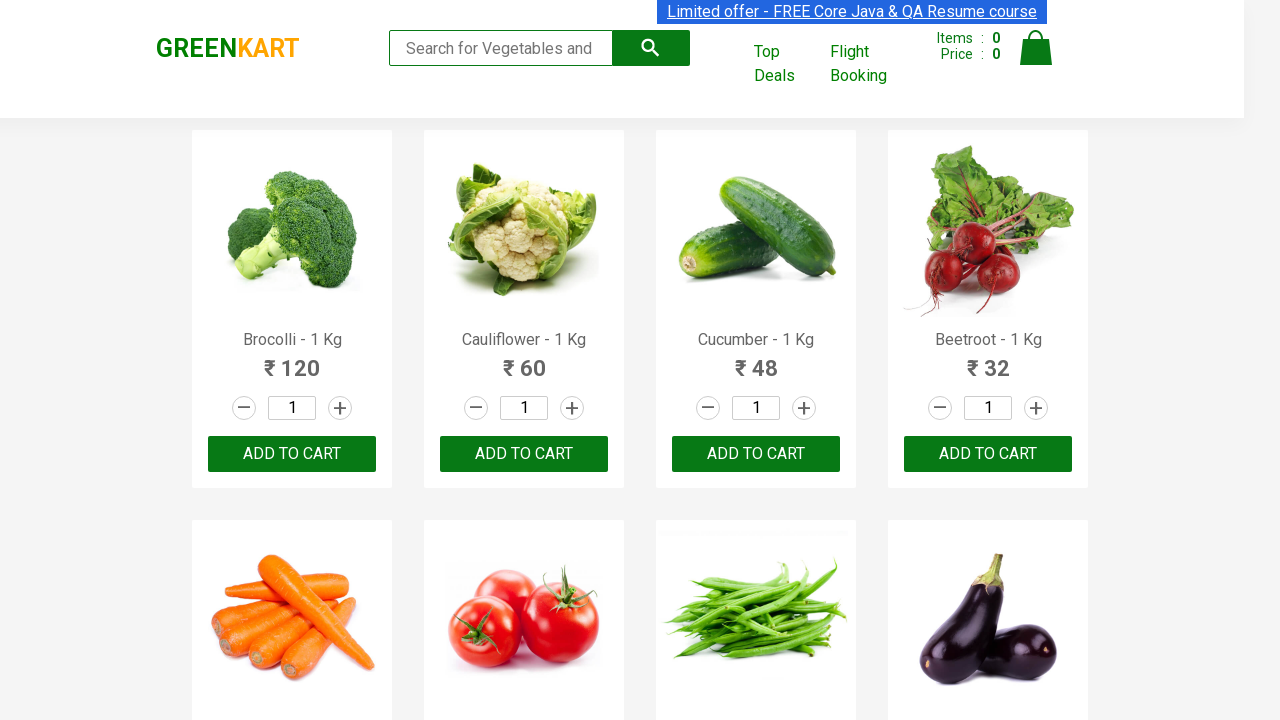

Checked product 3: Cucumber - 1 Kg
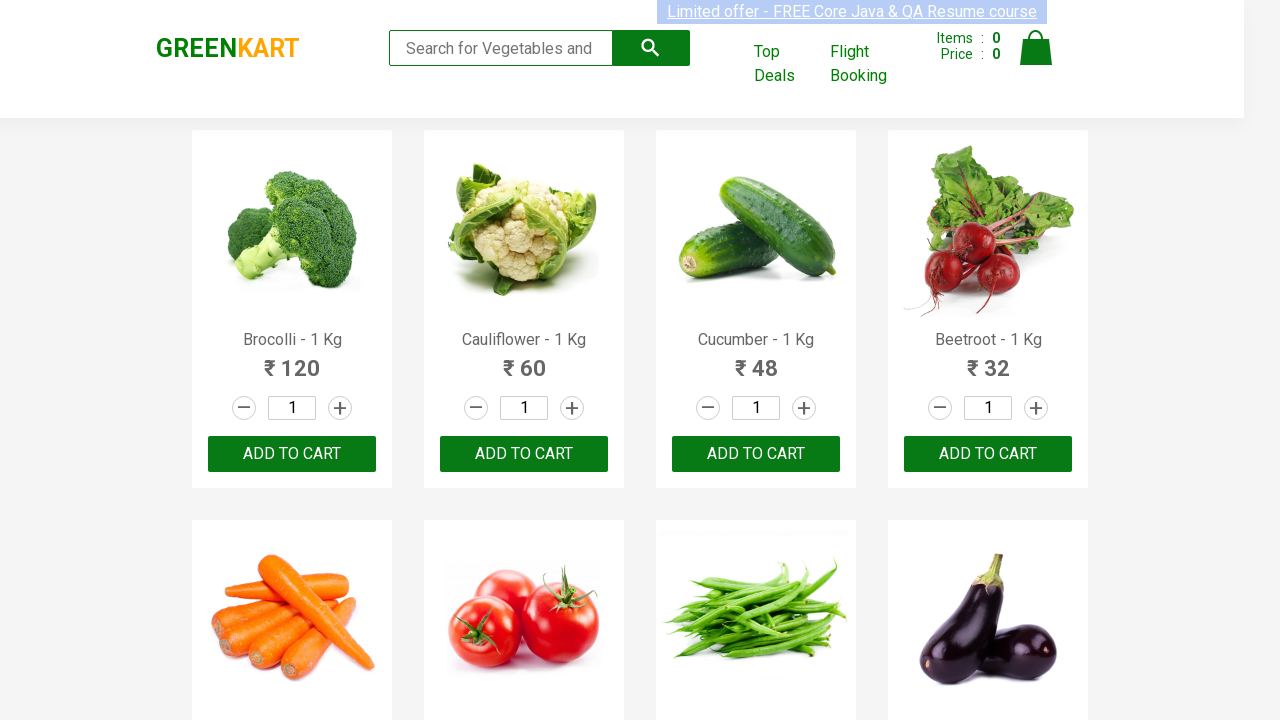

Clicked ADD TO CART button for product containing 'Cucumber': Cucumber - 1 Kg at (756, 454) on xpath=//button[text()='ADD TO CART'] >> nth=2
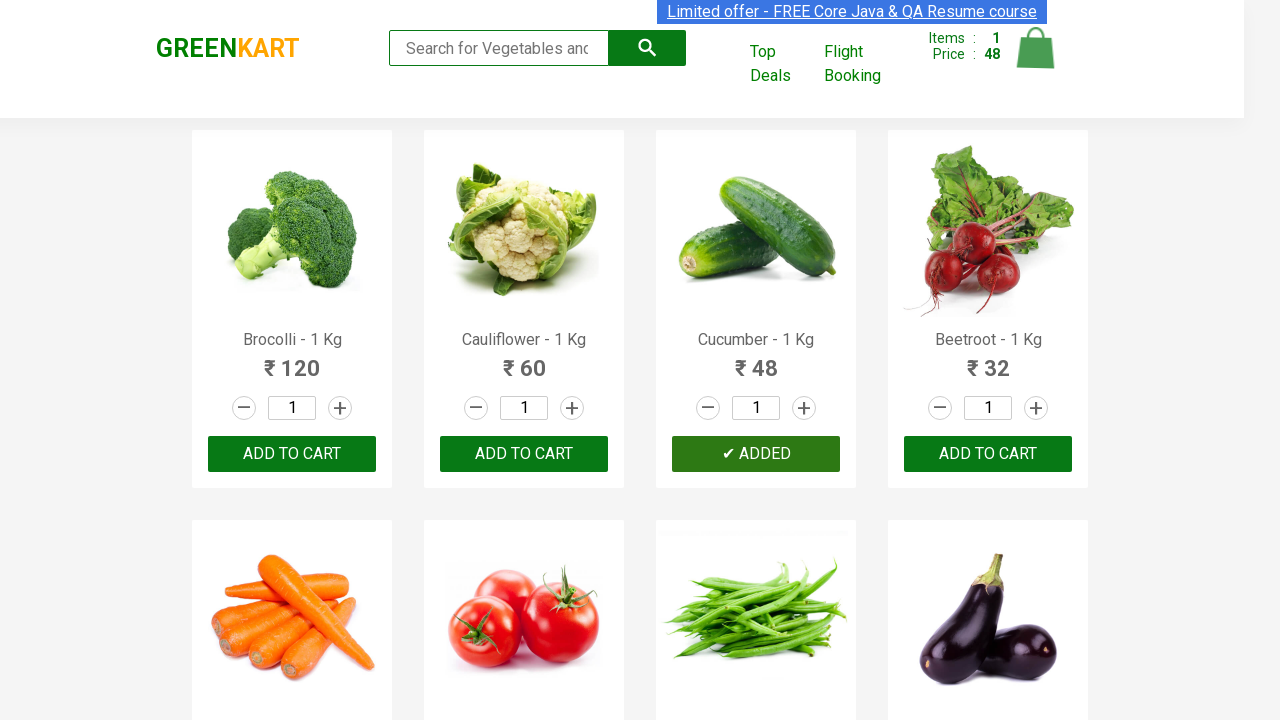

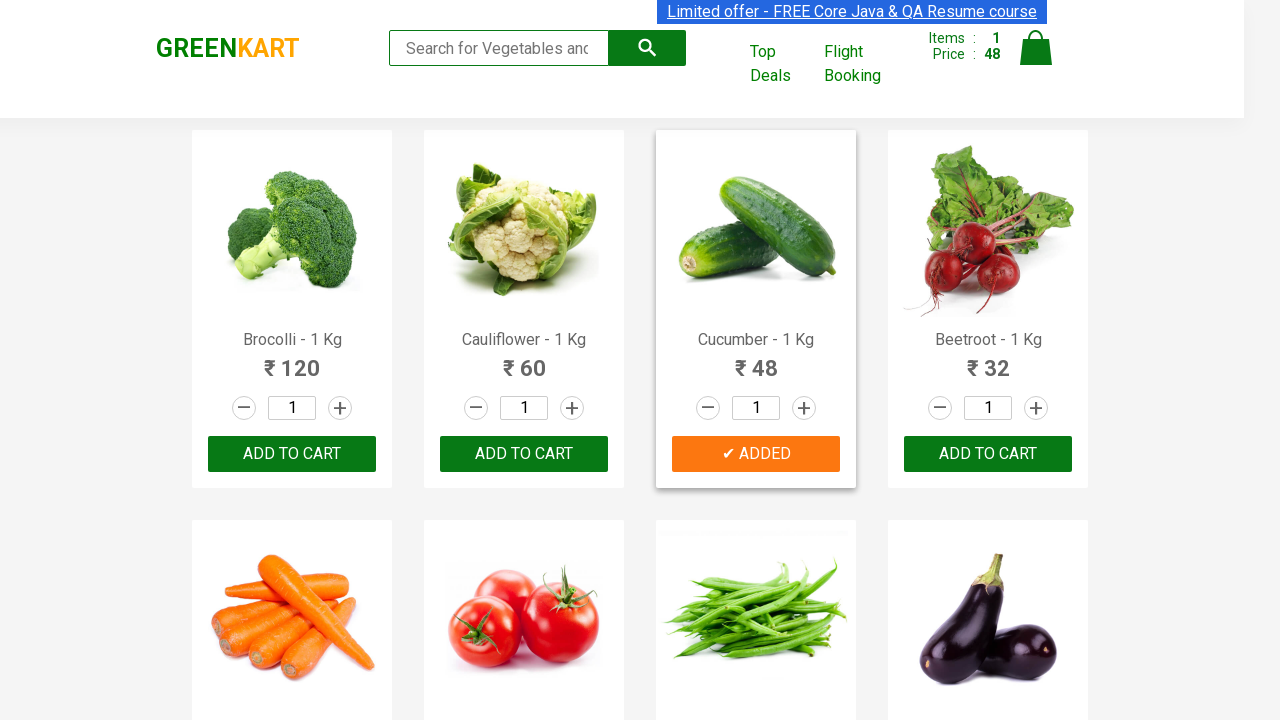